Tests simple JavaScript alert popup by clicking a button to trigger the alert and accepting it

Starting URL: http://www.seleniumui.moderntester.pl/alerts.php

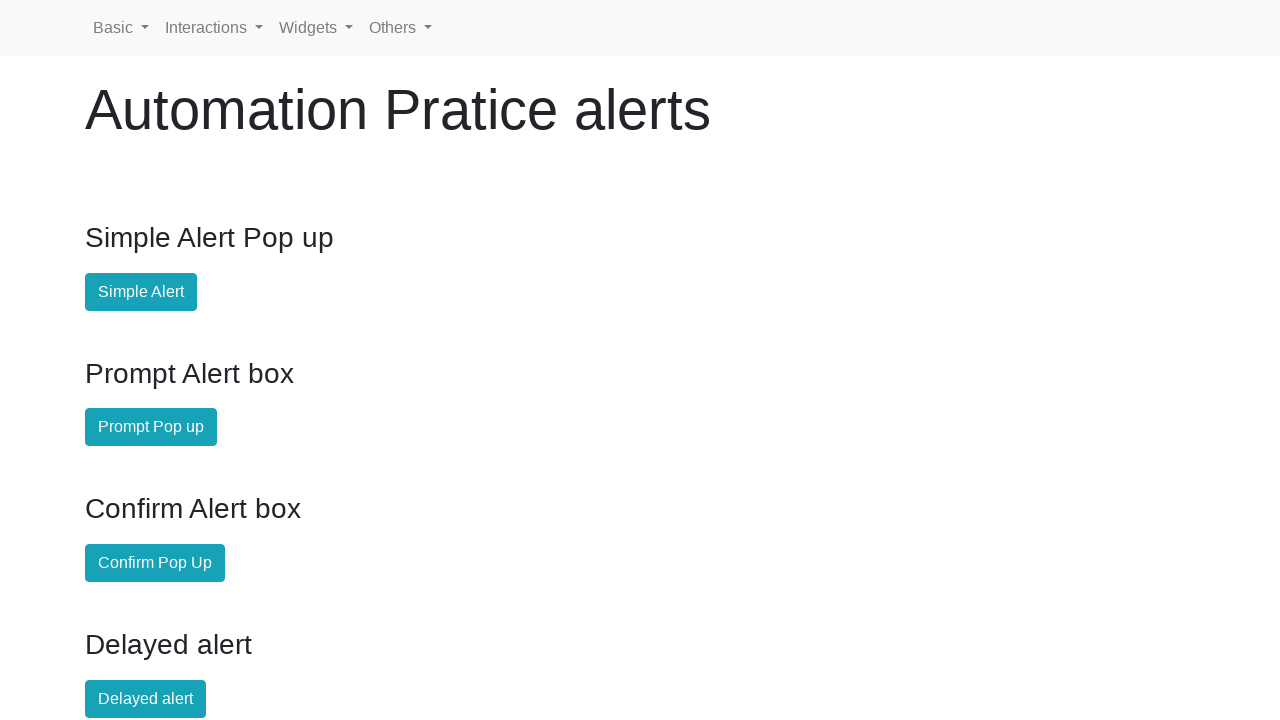

Clicked the simple alert button to trigger JavaScript alert at (141, 292) on #simple-alert
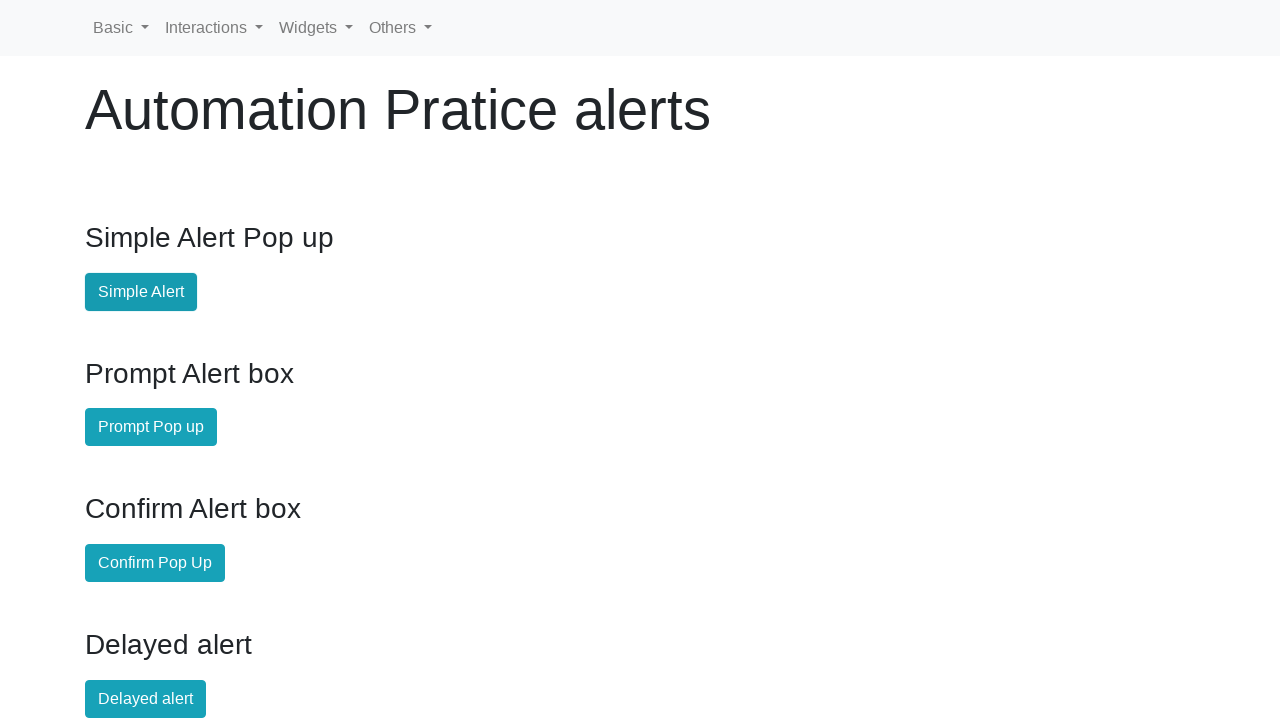

Set up dialog handler to accept alerts
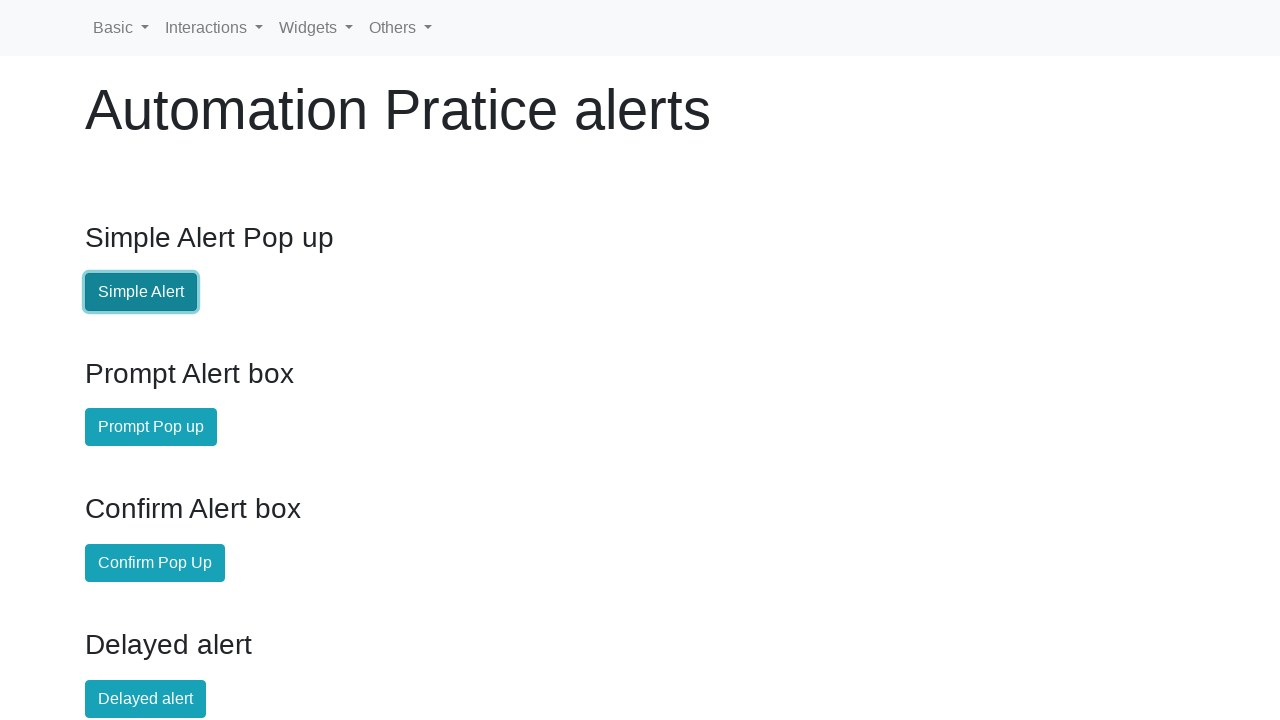

Clicked the simple alert button again to trigger the alert with handler active at (141, 292) on #simple-alert
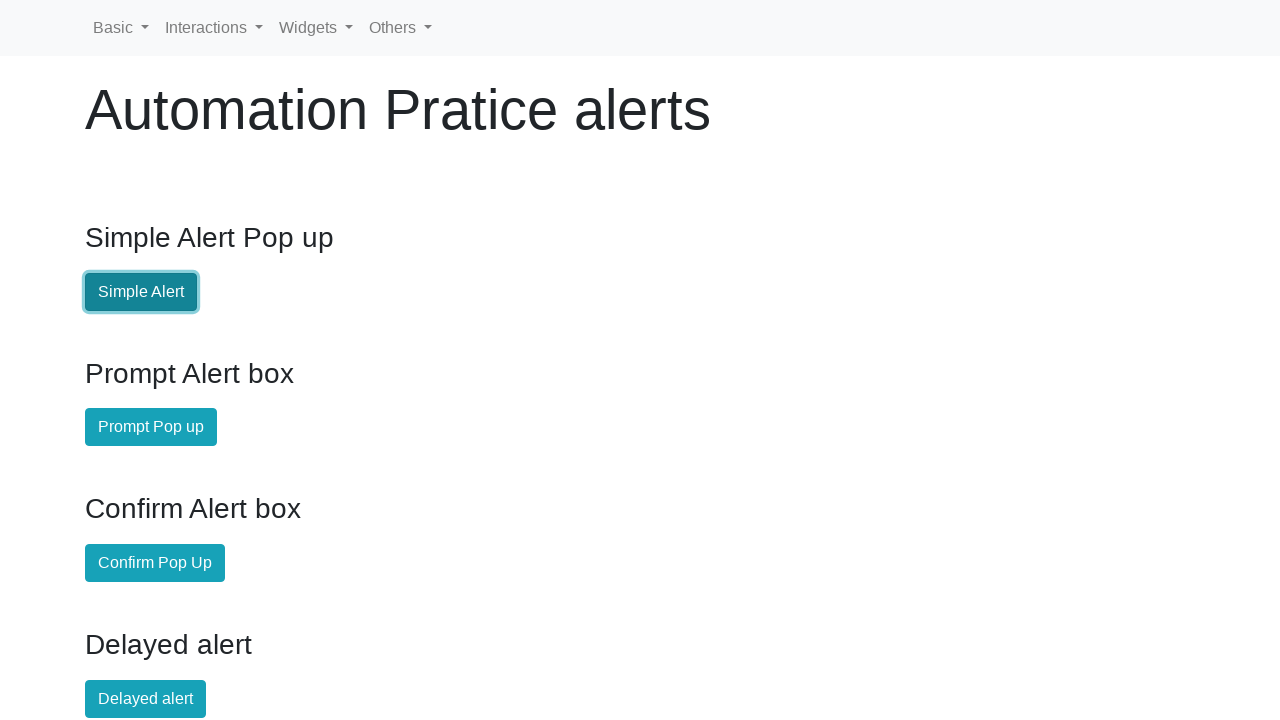

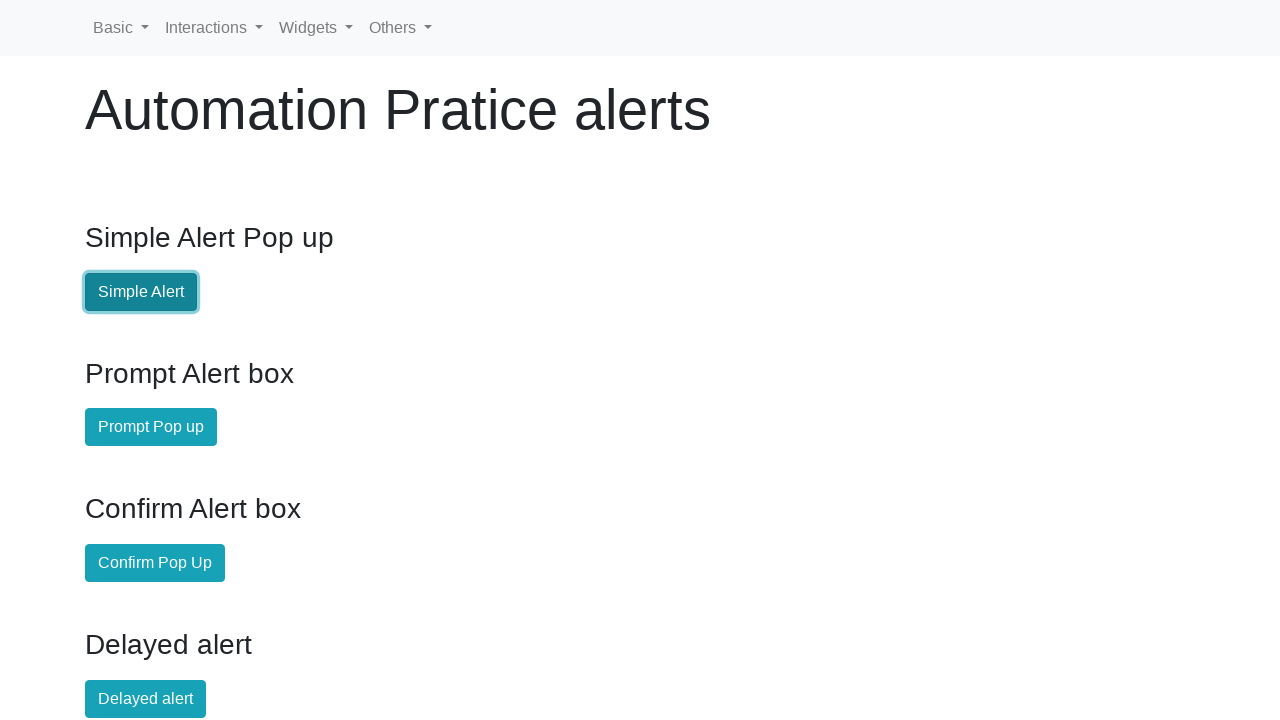